Tests editing a task by clicking outside to confirm the edit

Starting URL: https://todomvc4tasj.herokuapp.com/#/

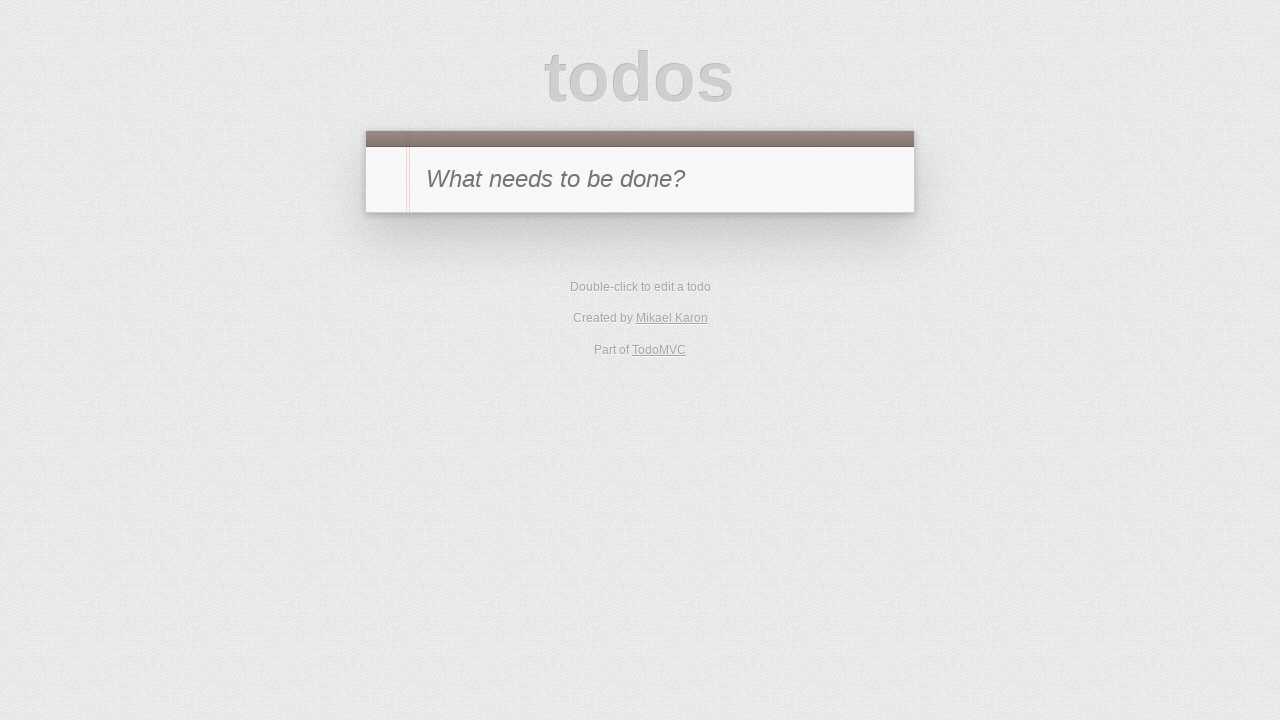

Set up initial tasks in localStorage with 2 todo items
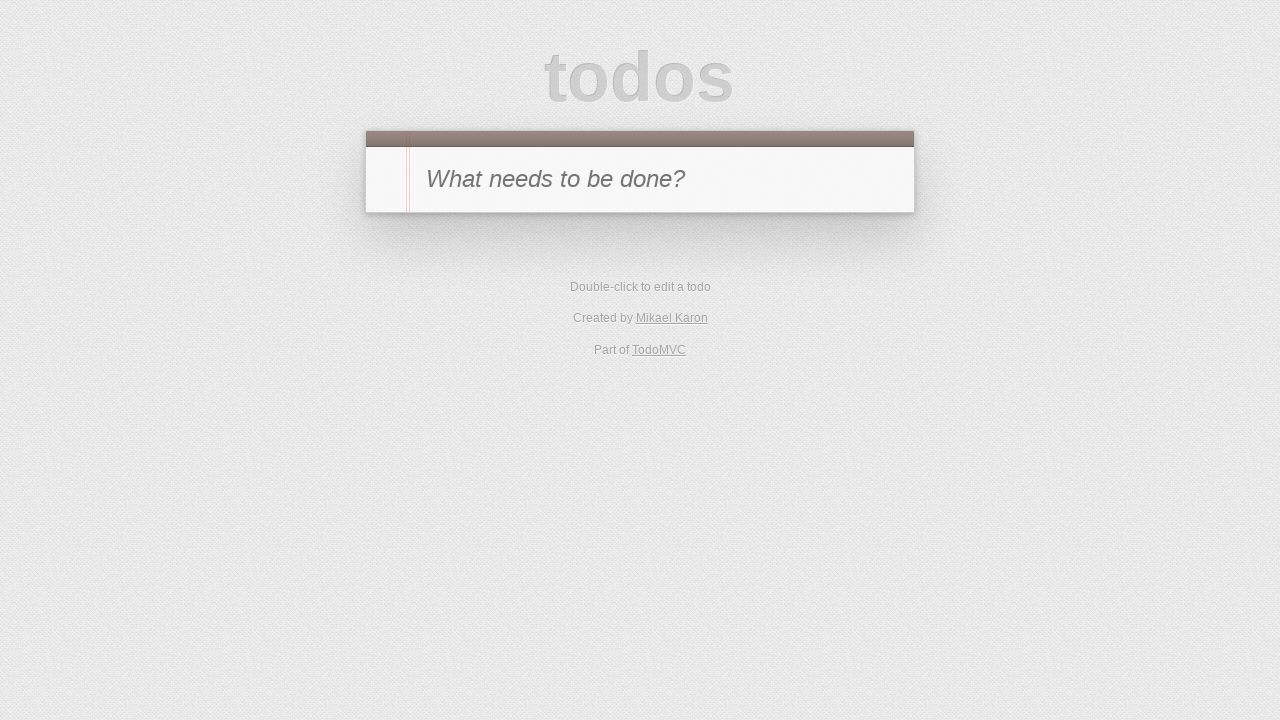

Reloaded page to load tasks from localStorage
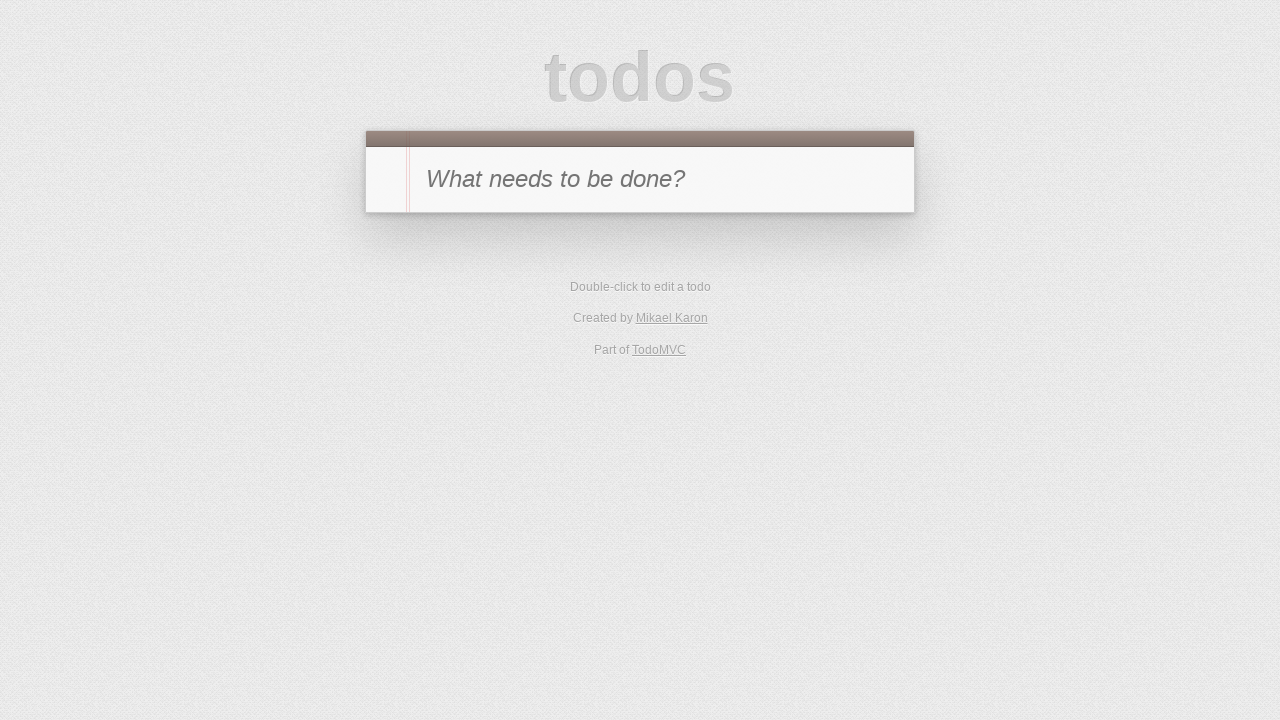

Double-clicked on first task label to enter edit mode at (662, 242) on #todo-list li:has-text('1') label
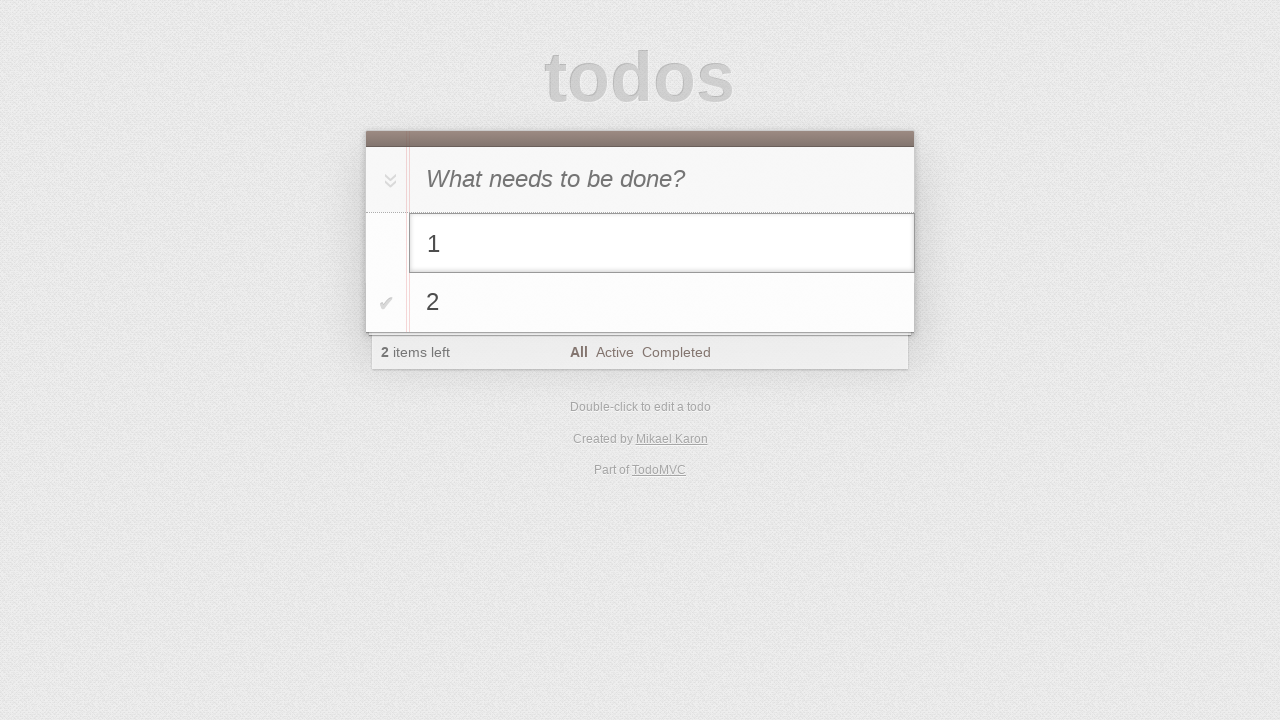

Filled edit field with '1 is edited' on #todo-list li.editing .edit
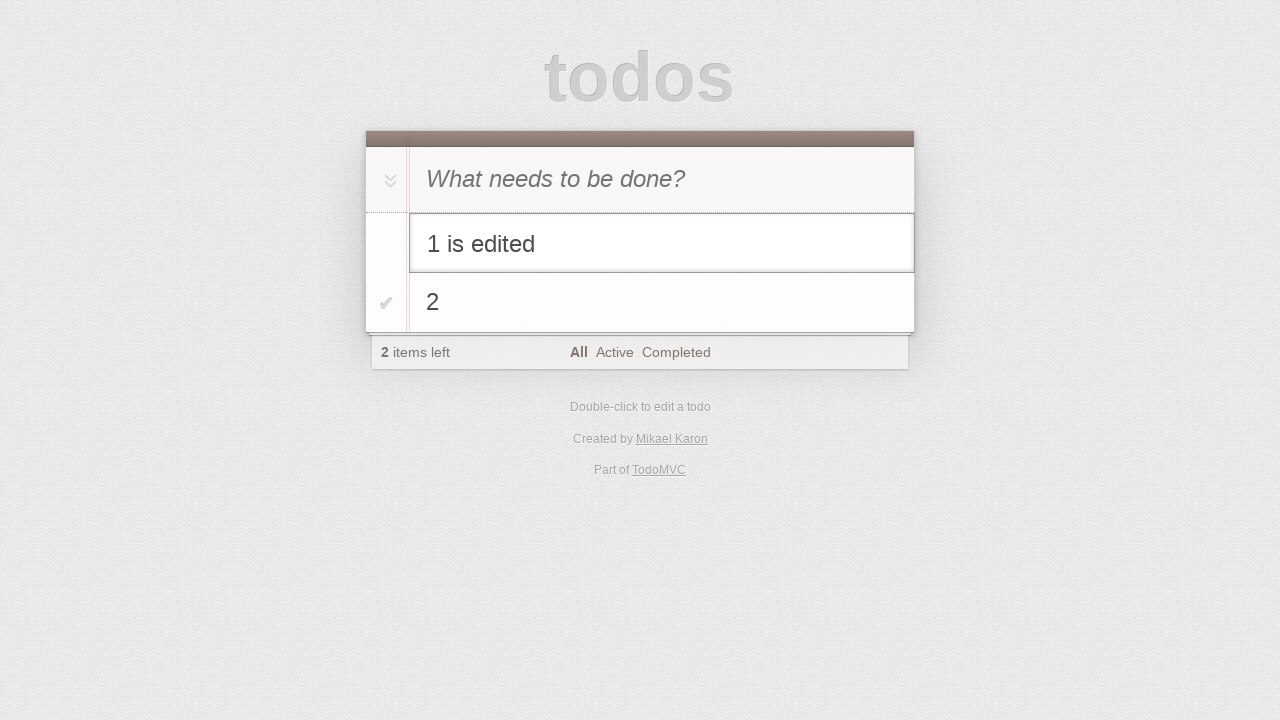

Clicked on second task label to confirm first task edit by clicking outside at (662, 303) on #todo-list li:has-text('2') label
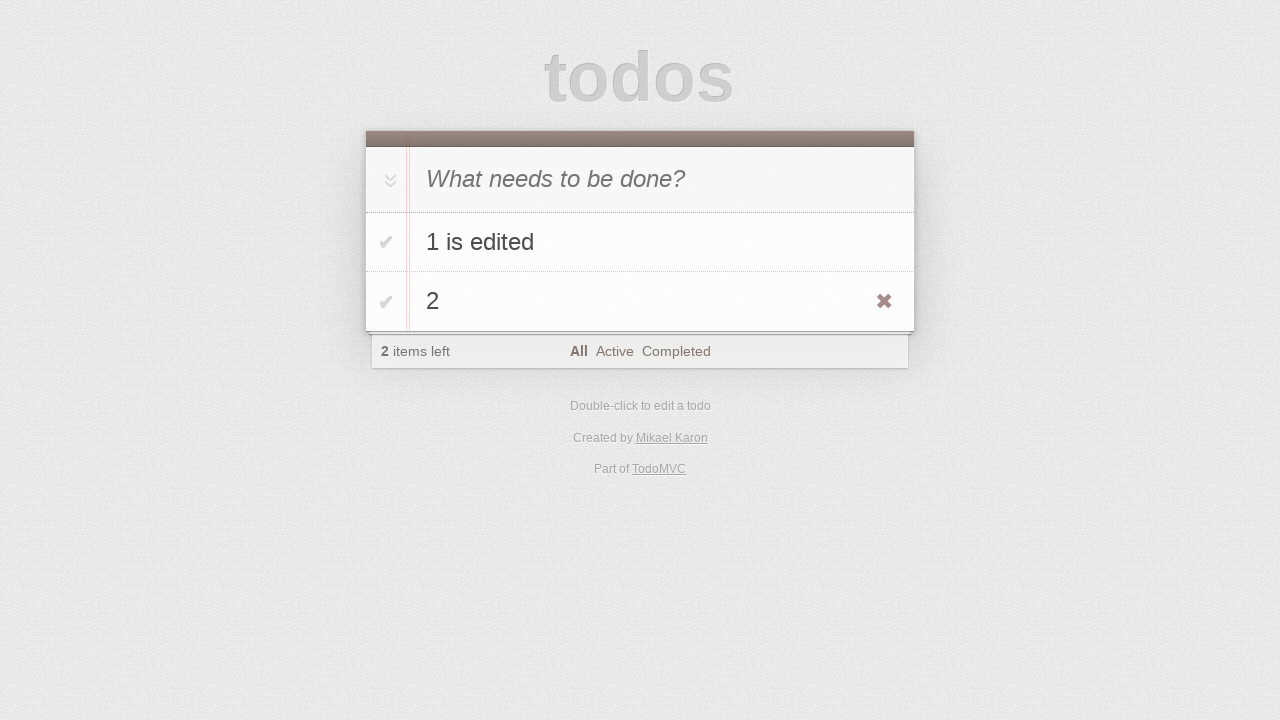

Verified that first task was successfully edited to '1 is edited'
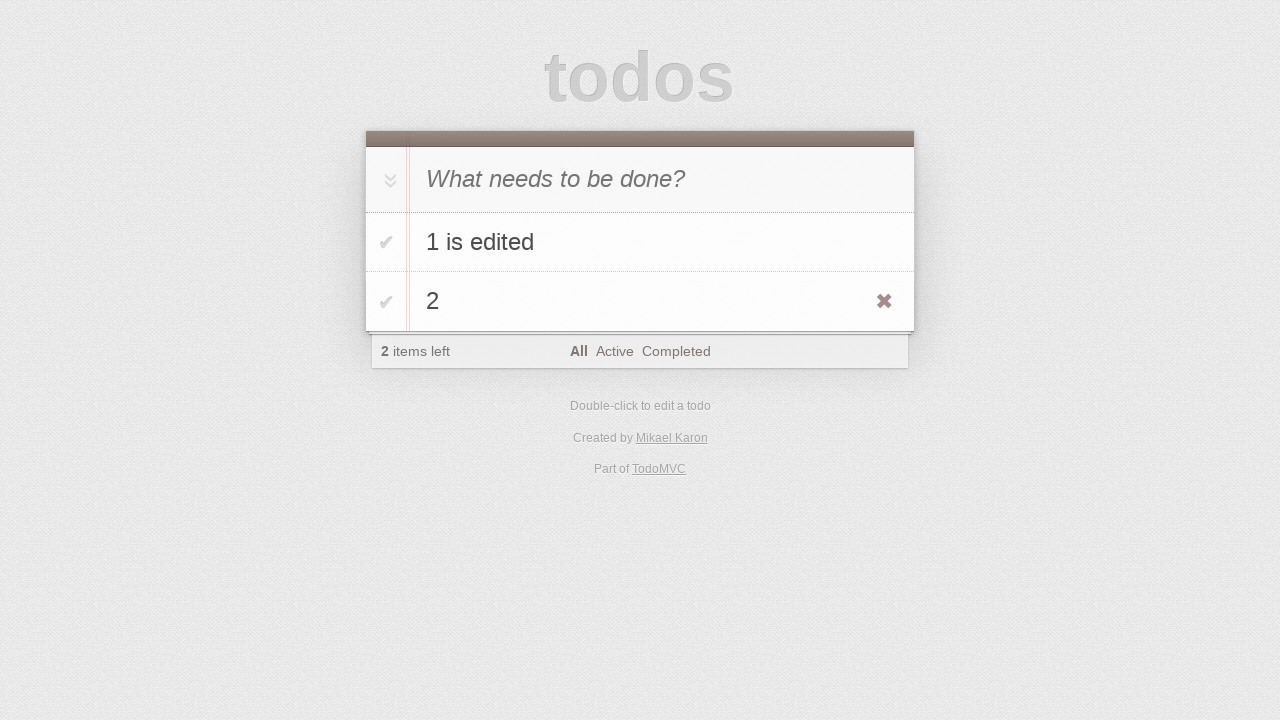

Verified that second task still displays as '2'
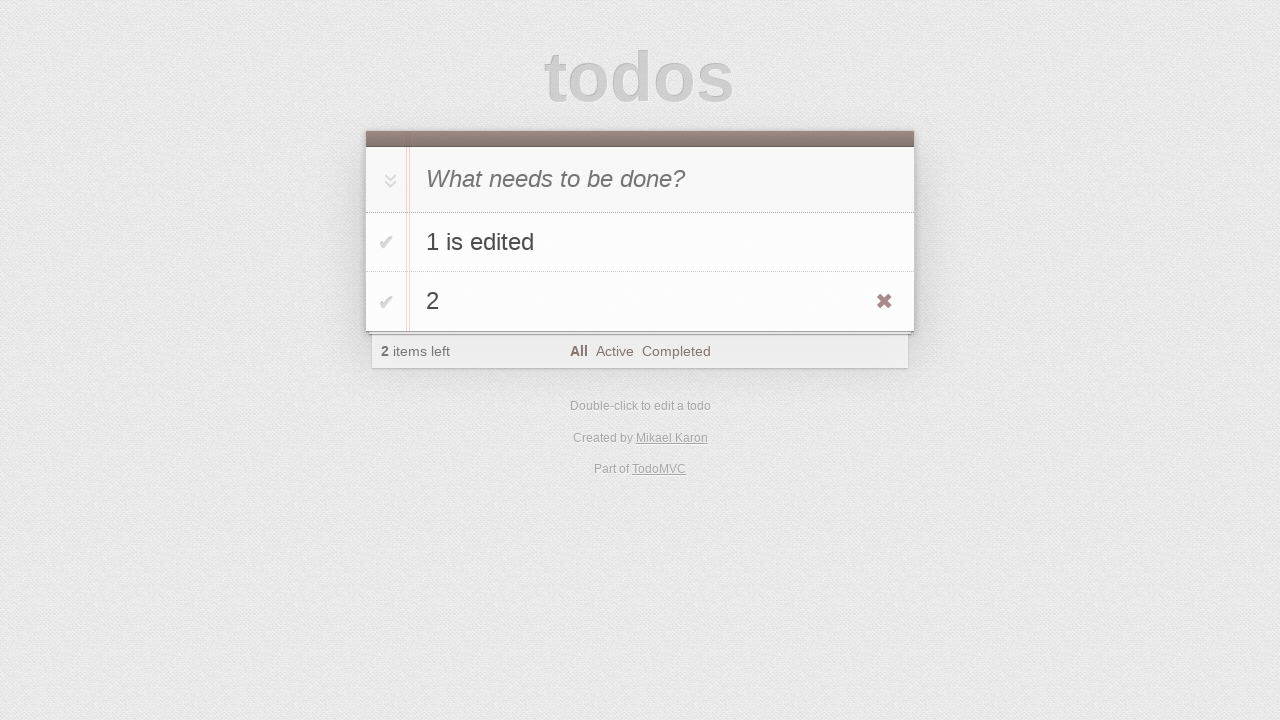

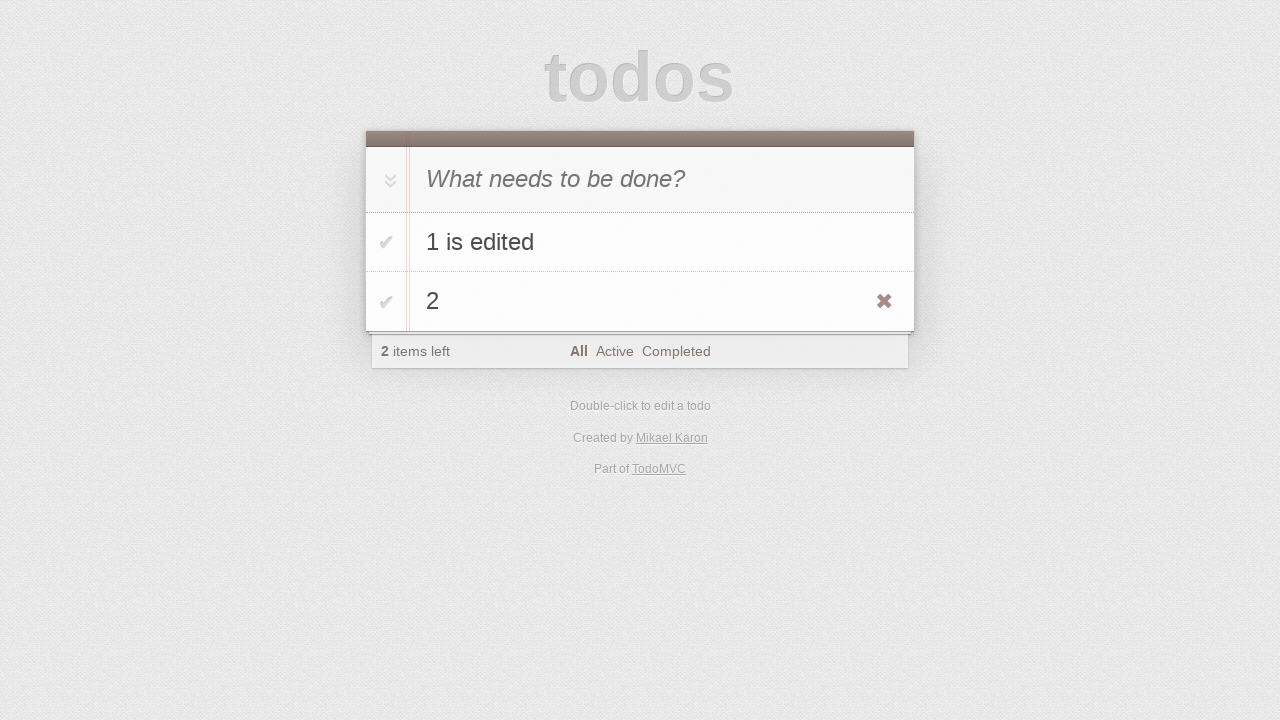